Tests dropdown selection functionality on the interest calculator page by selecting "continuously" from the compound interest dropdown.

Starting URL: http://www.calculator.net/interest-calculator.html

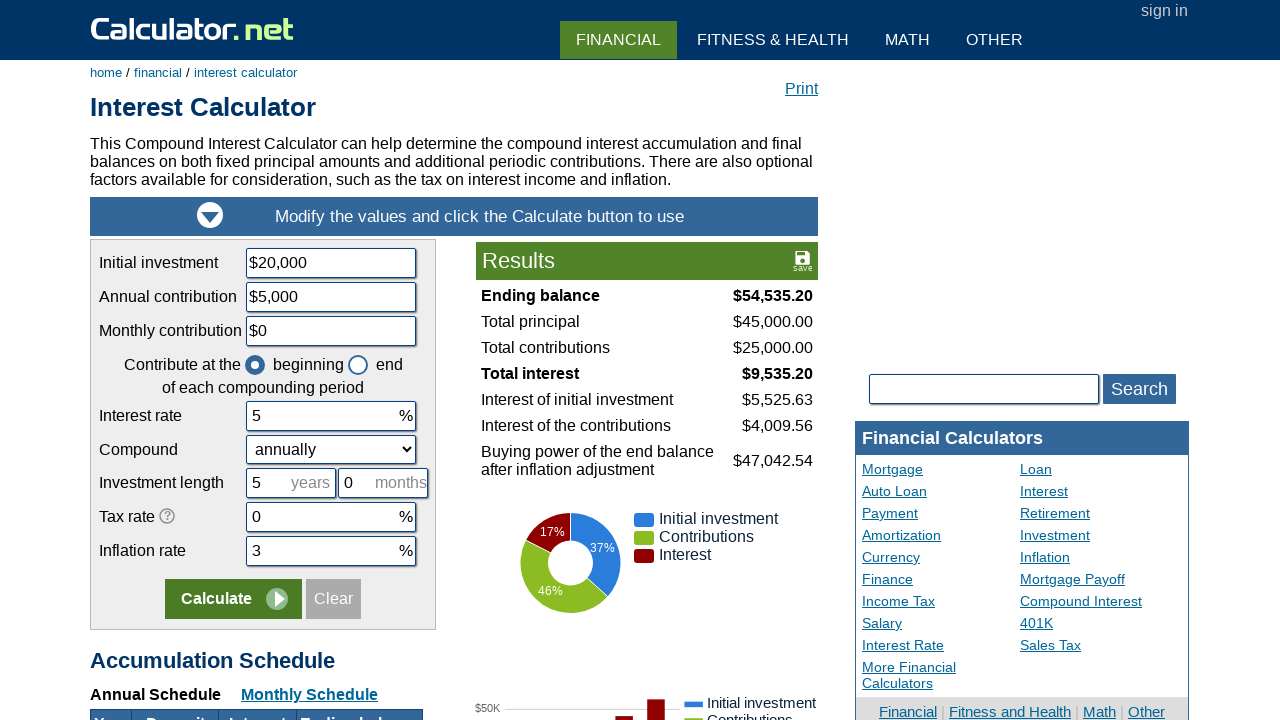

Navigated to interest calculator page
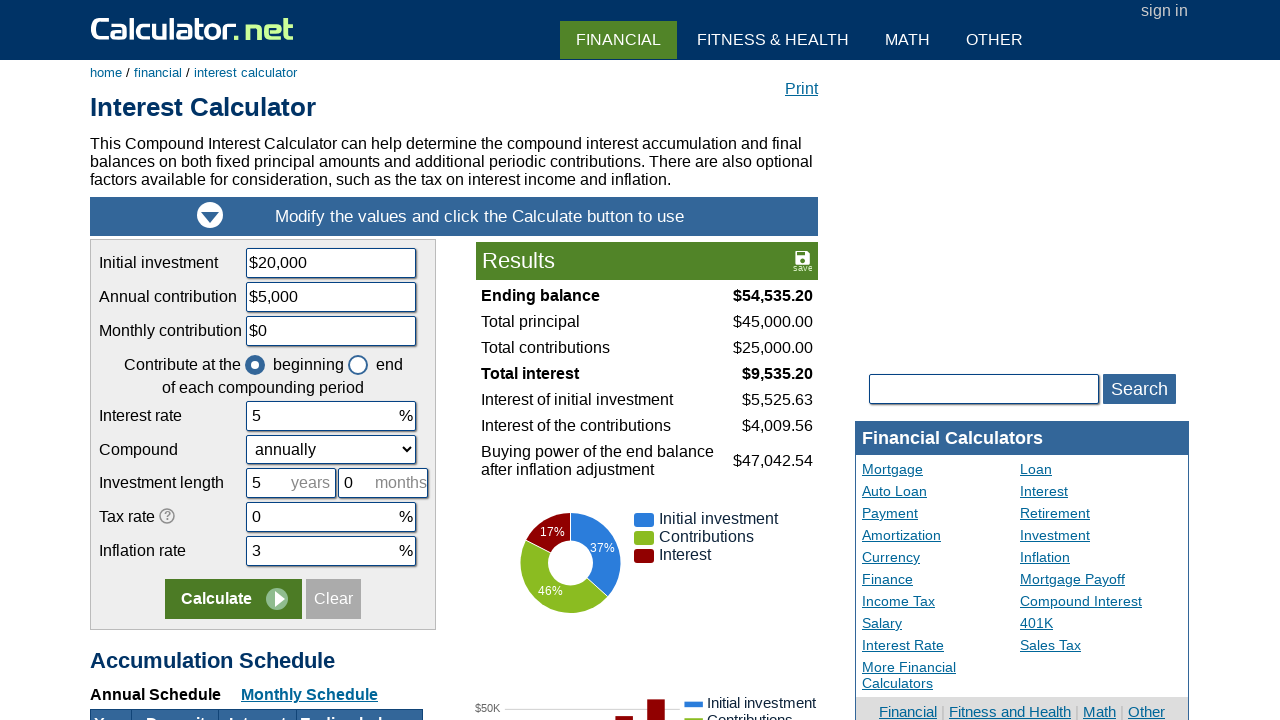

Selected 'continuously' from the compound interest dropdown on #ccompound
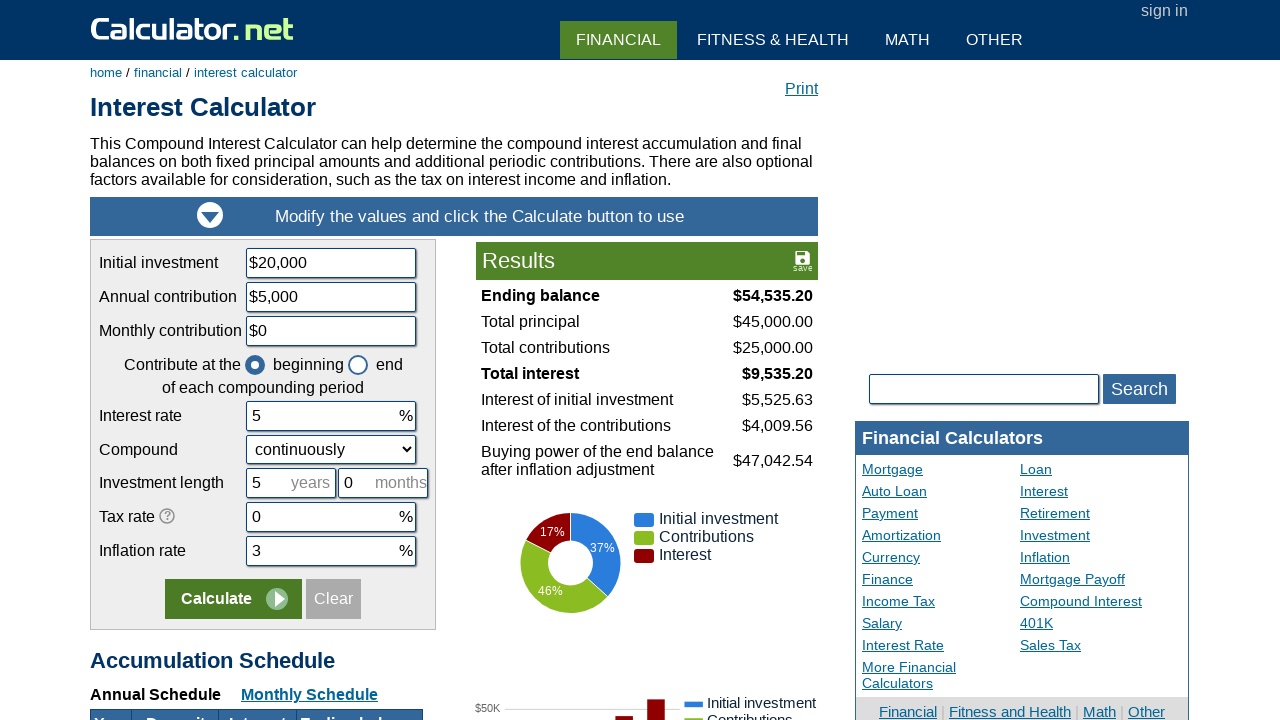

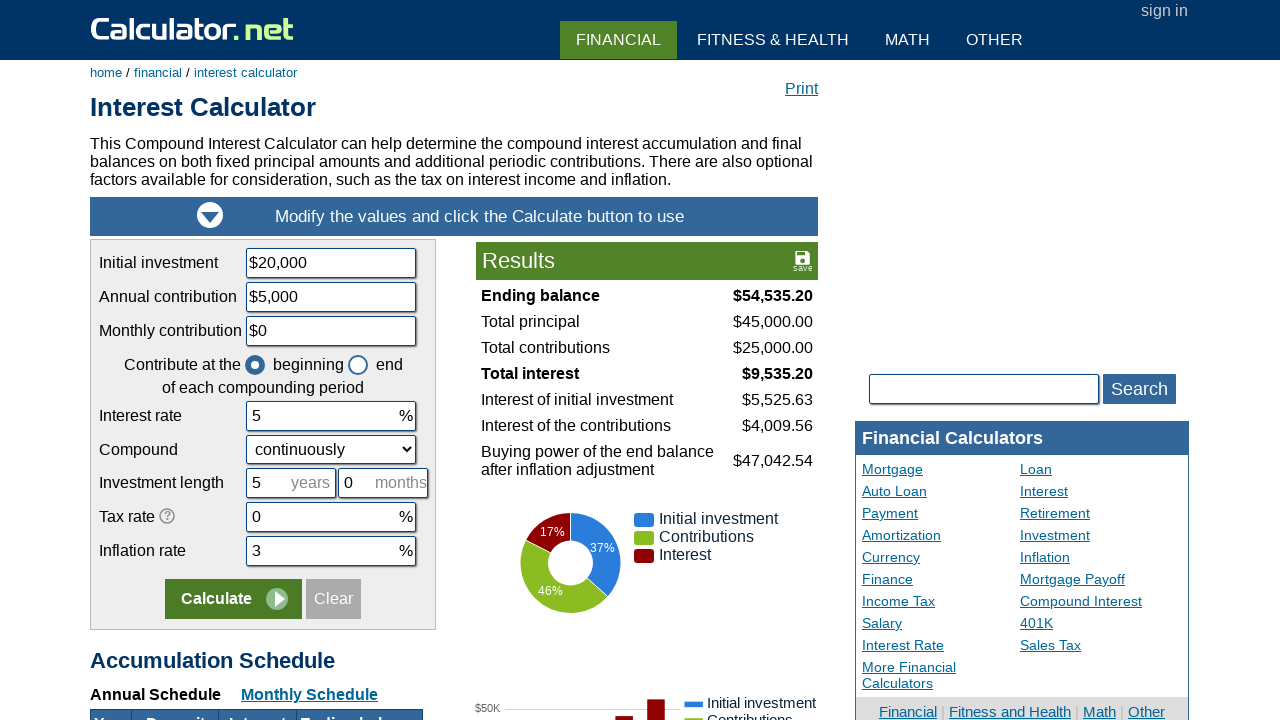